Navigates to a test page, scrolls the page, and verifies centered element is present

Starting URL: https://applitools.github.io/demo/TestPages/FramesTestPage/

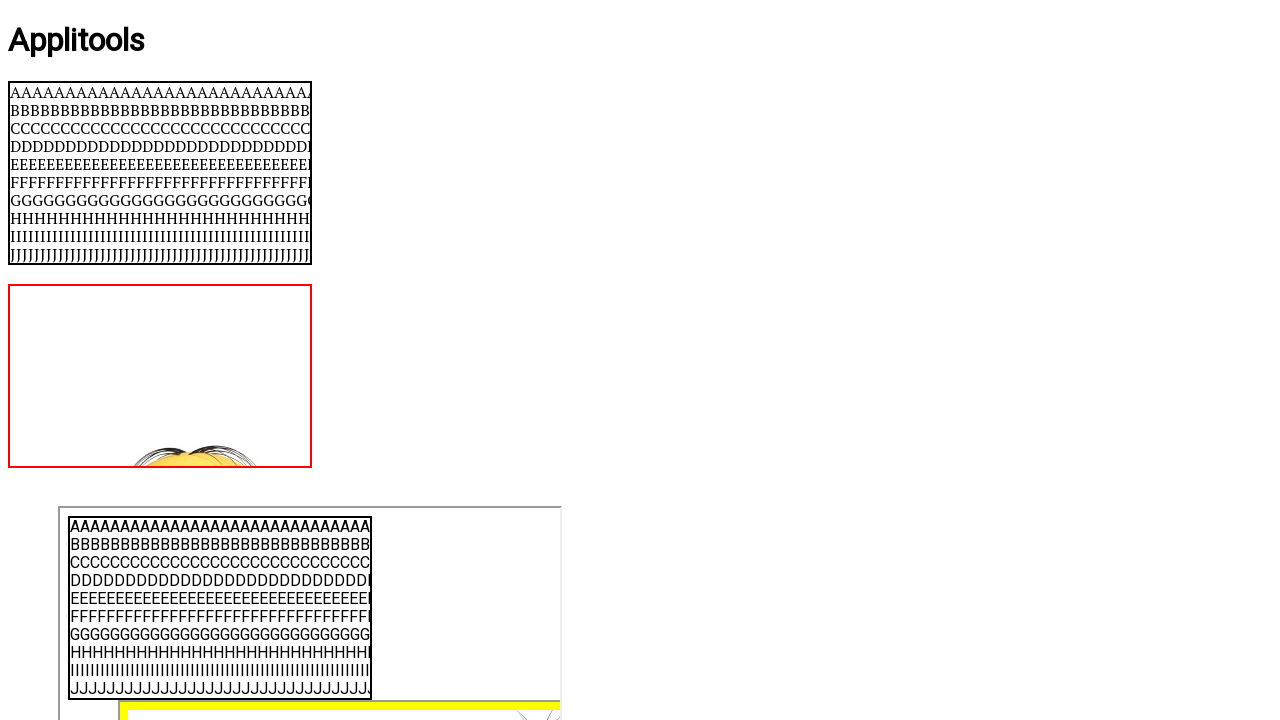

Scrolled page down by 250 pixels
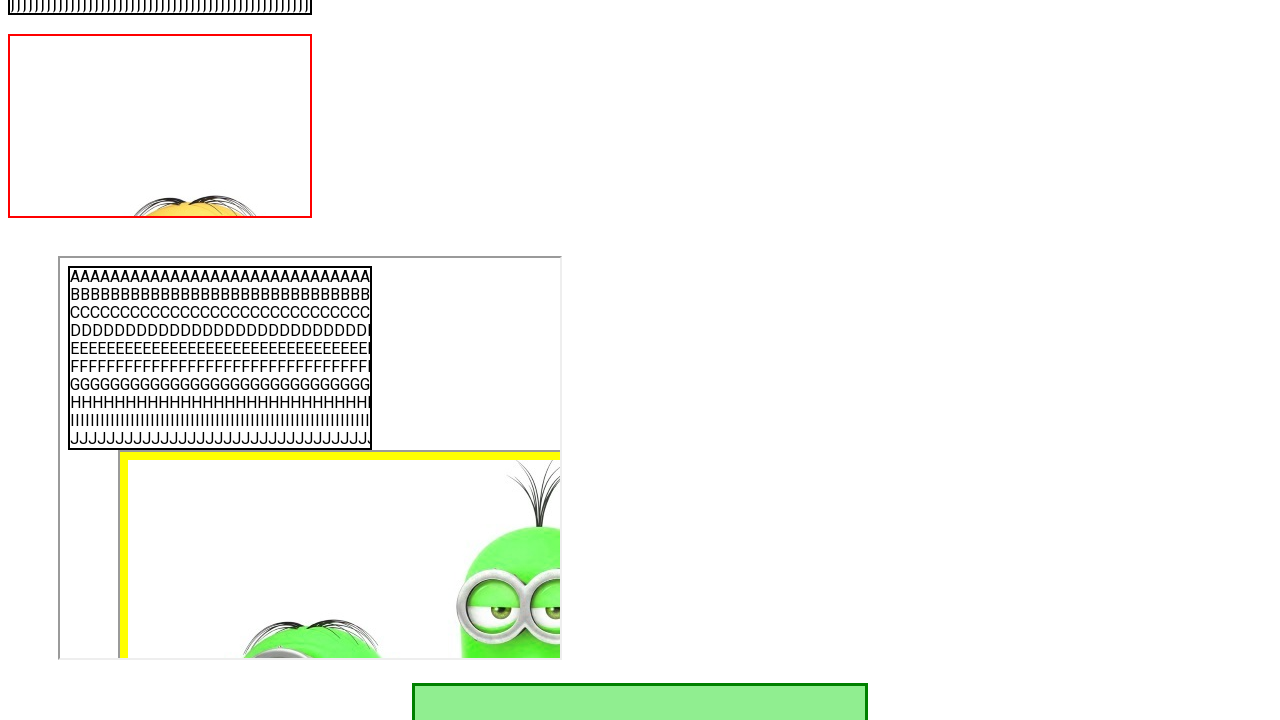

Centered element (#centered) is now visible
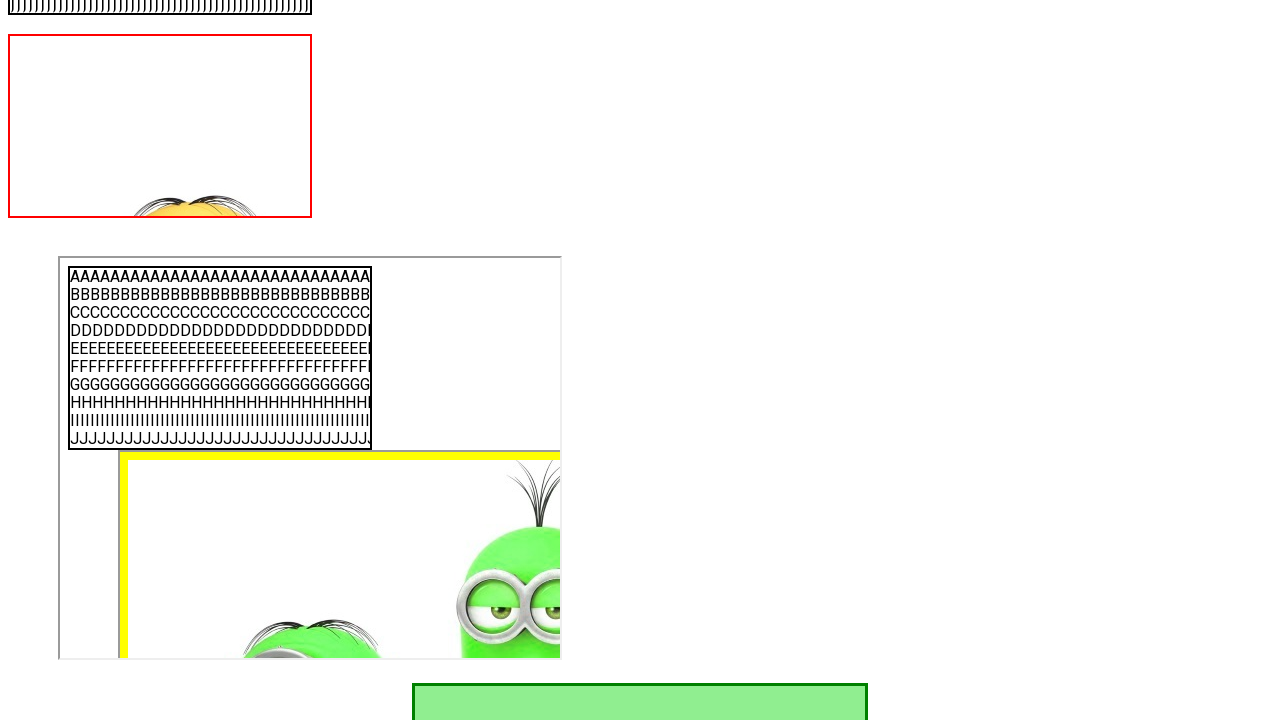

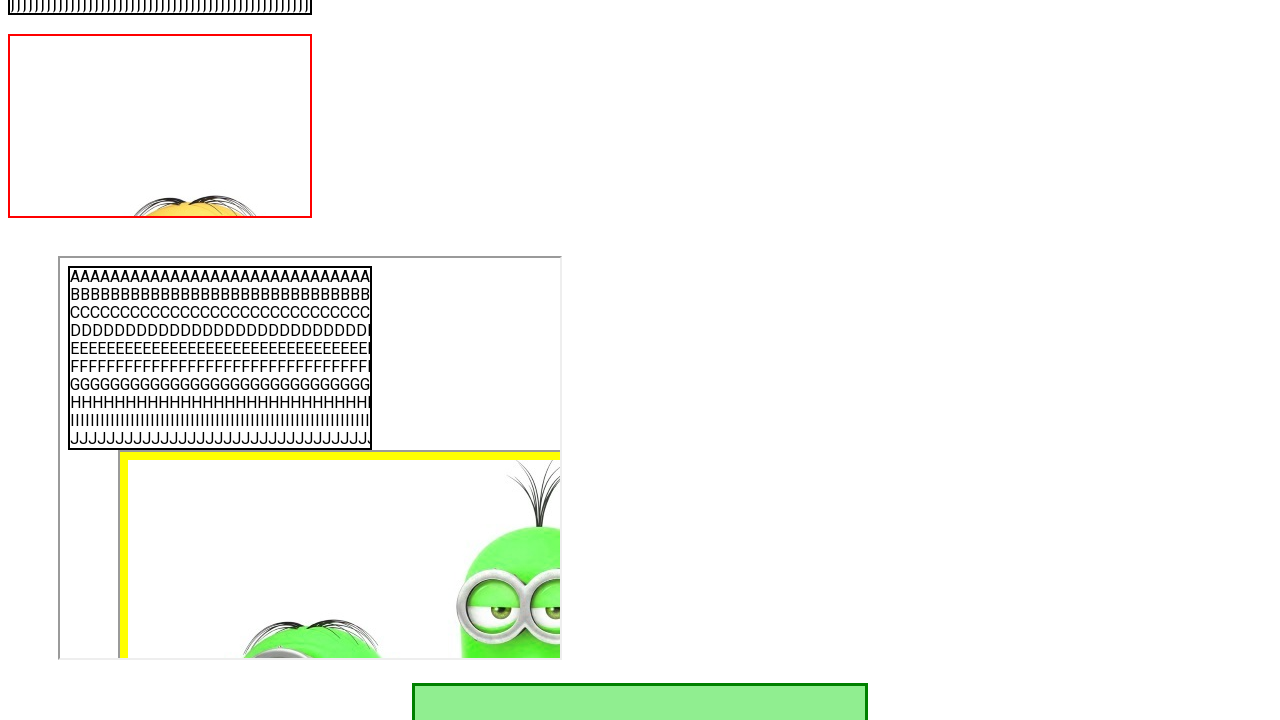